Tests dropdown selection by selecting a country value from a dropdown menu, then clicks all checkboxes on the page

Starting URL: https://testautomationpractice.blogspot.com/

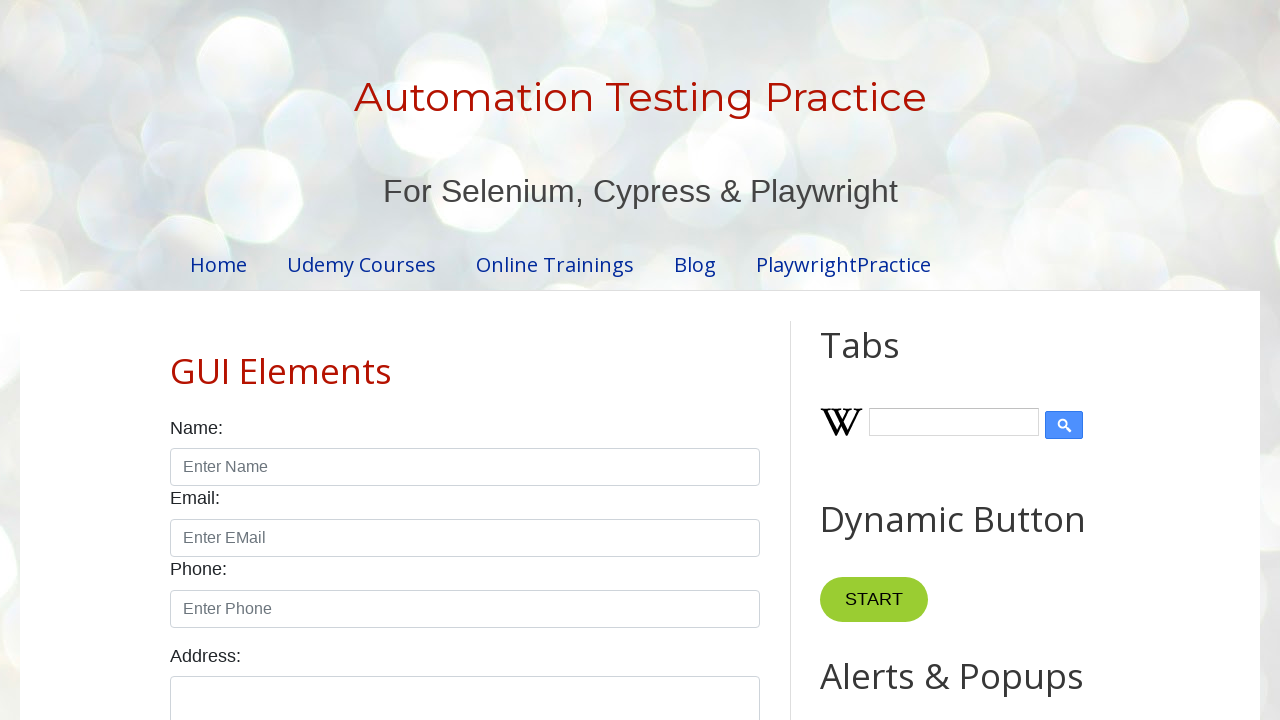

Selected 'india' from the country dropdown menu on select#country
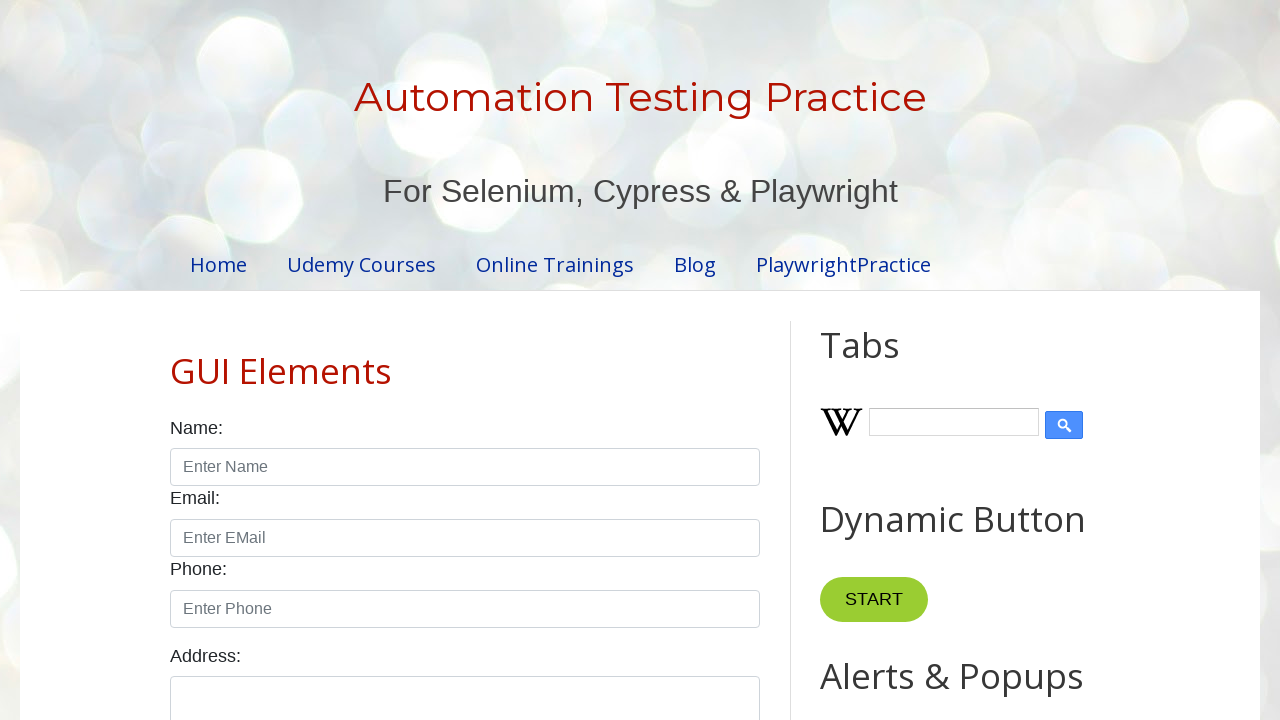

Located all checkboxes with class 'form-check-input'
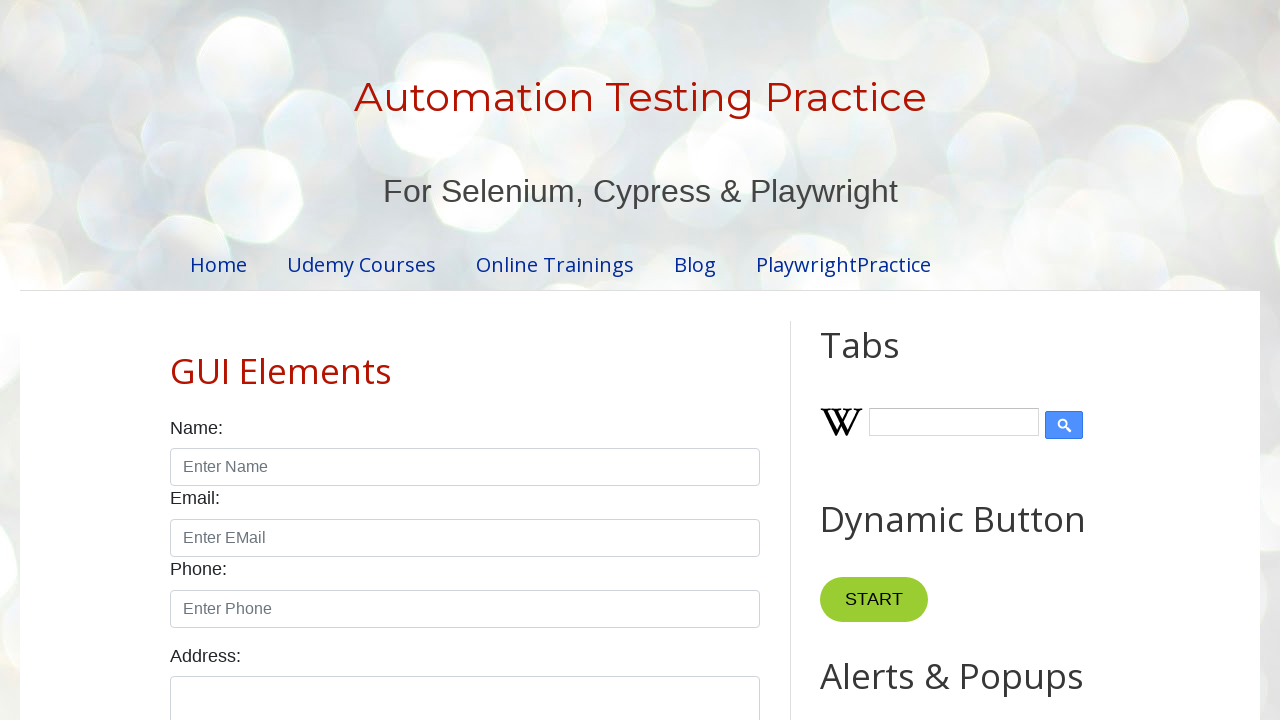

Found 7 checkboxes on the page
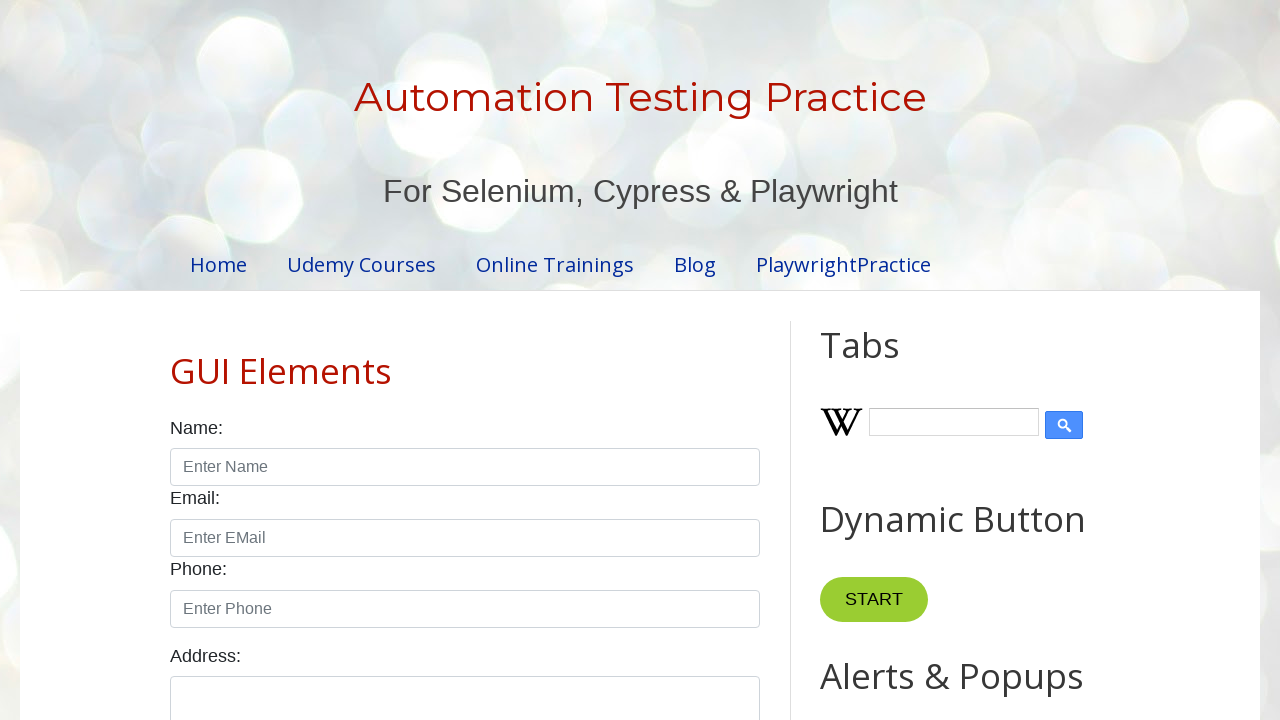

Clicked checkbox 1 of 7 at (176, 360) on input.form-check-input[type='checkbox'] >> nth=0
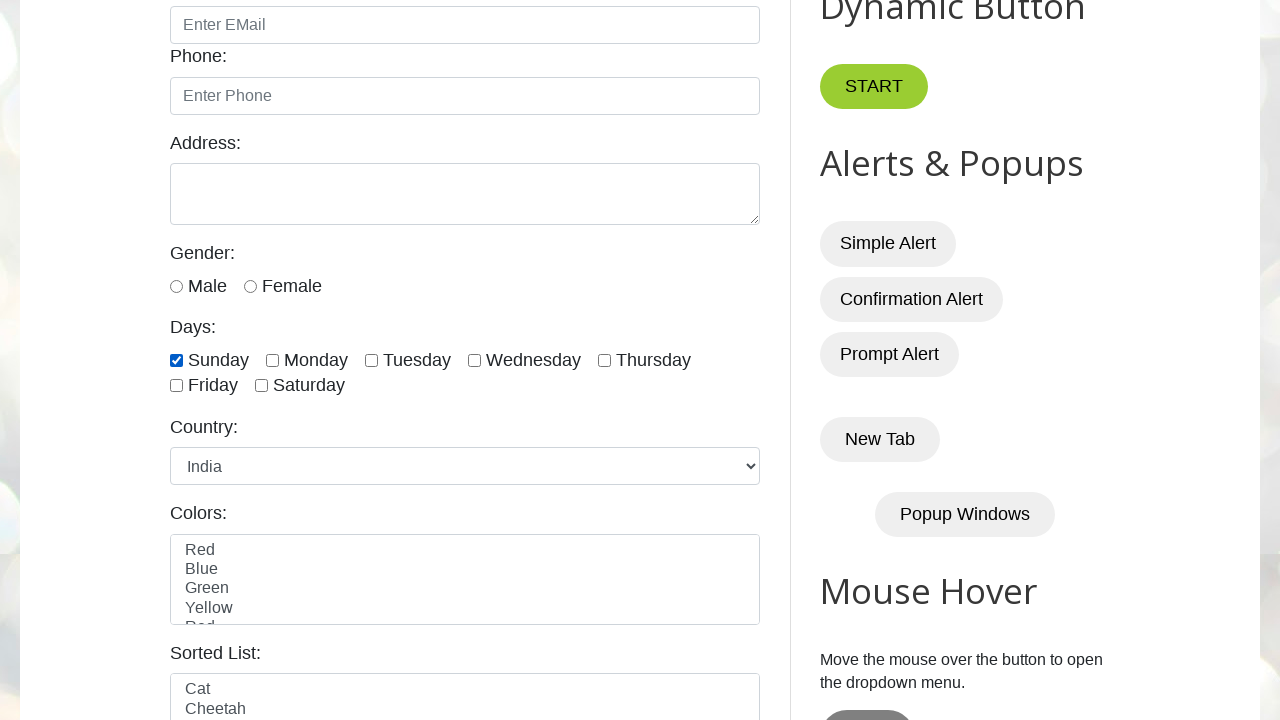

Clicked checkbox 2 of 7 at (272, 360) on input.form-check-input[type='checkbox'] >> nth=1
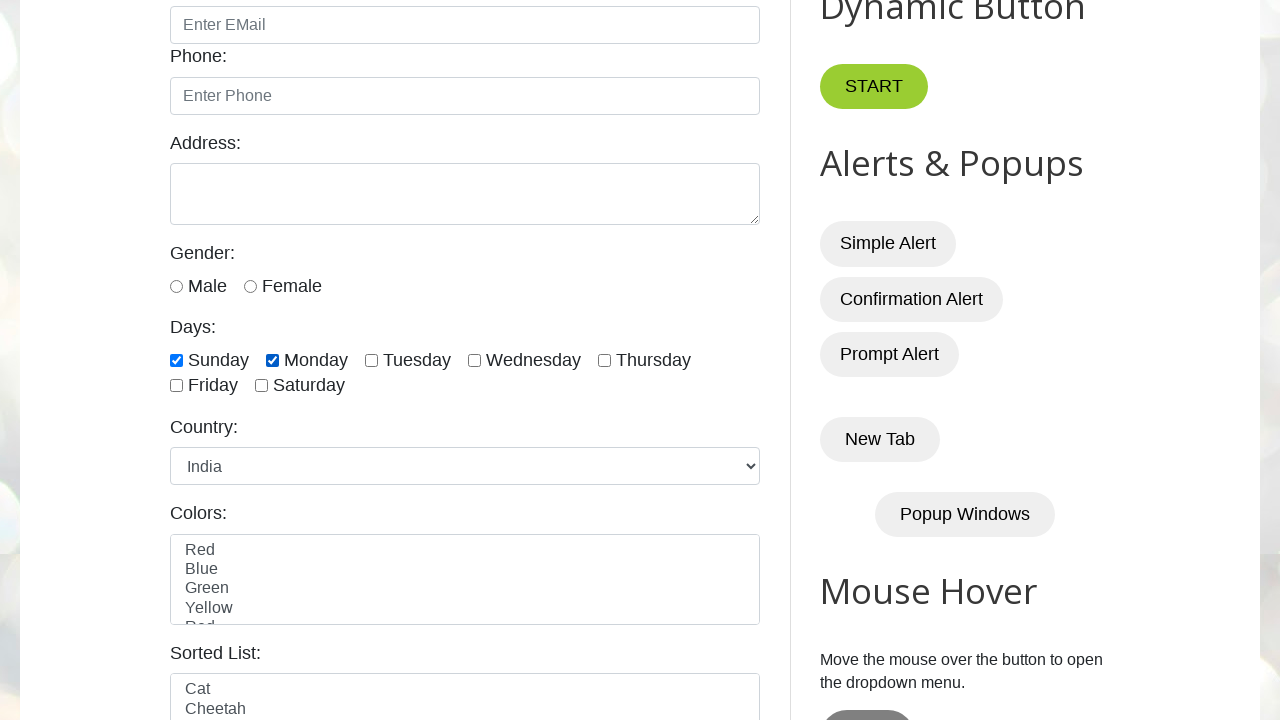

Clicked checkbox 3 of 7 at (372, 360) on input.form-check-input[type='checkbox'] >> nth=2
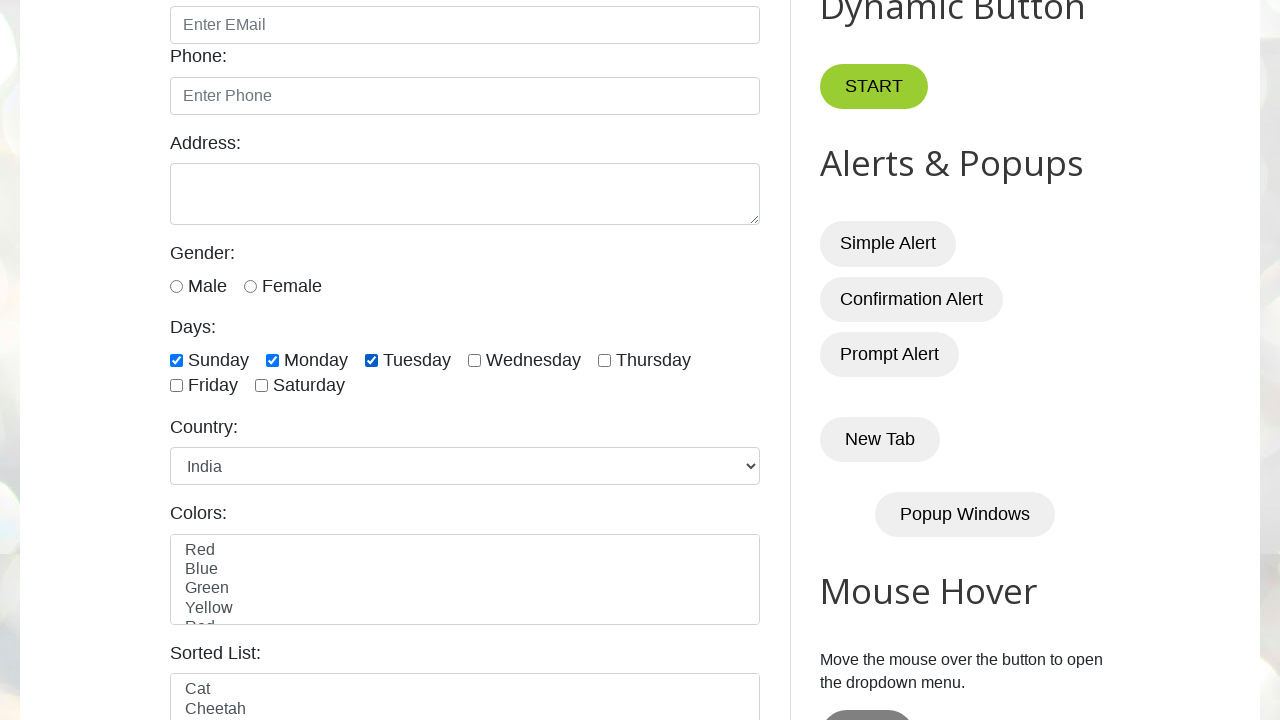

Clicked checkbox 4 of 7 at (474, 360) on input.form-check-input[type='checkbox'] >> nth=3
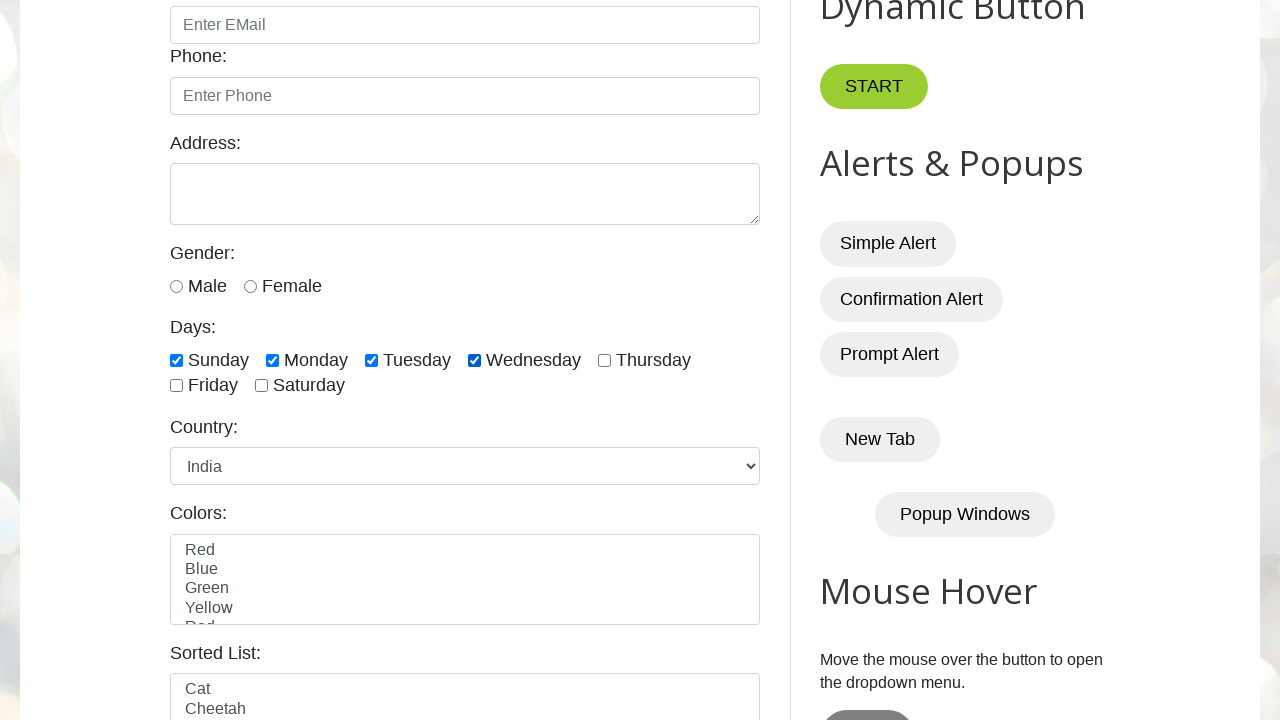

Clicked checkbox 5 of 7 at (604, 360) on input.form-check-input[type='checkbox'] >> nth=4
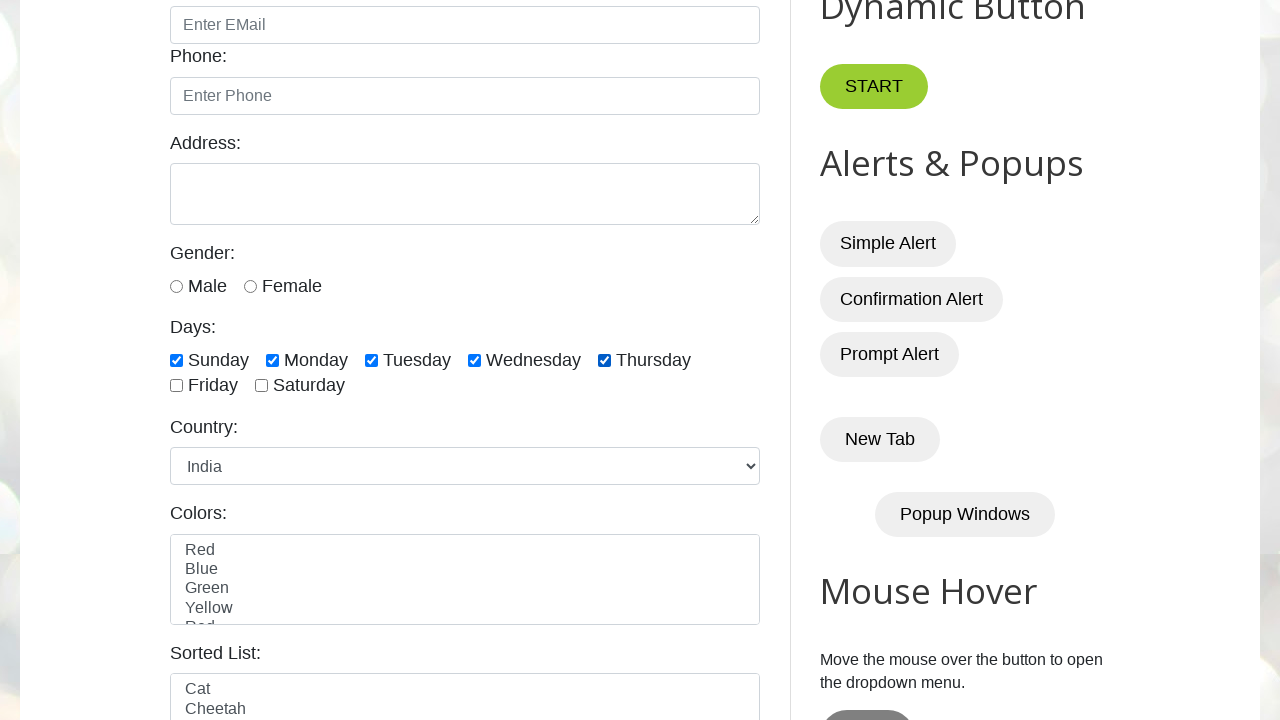

Clicked checkbox 6 of 7 at (176, 386) on input.form-check-input[type='checkbox'] >> nth=5
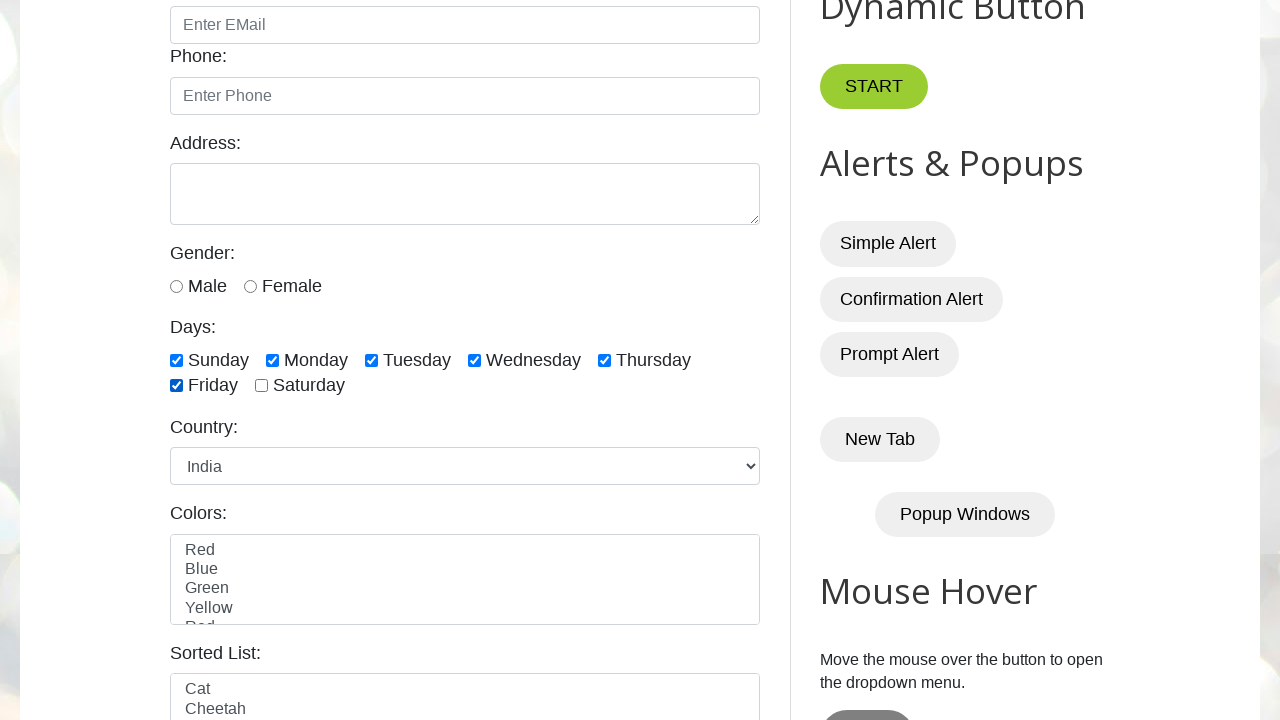

Clicked checkbox 7 of 7 at (262, 386) on input.form-check-input[type='checkbox'] >> nth=6
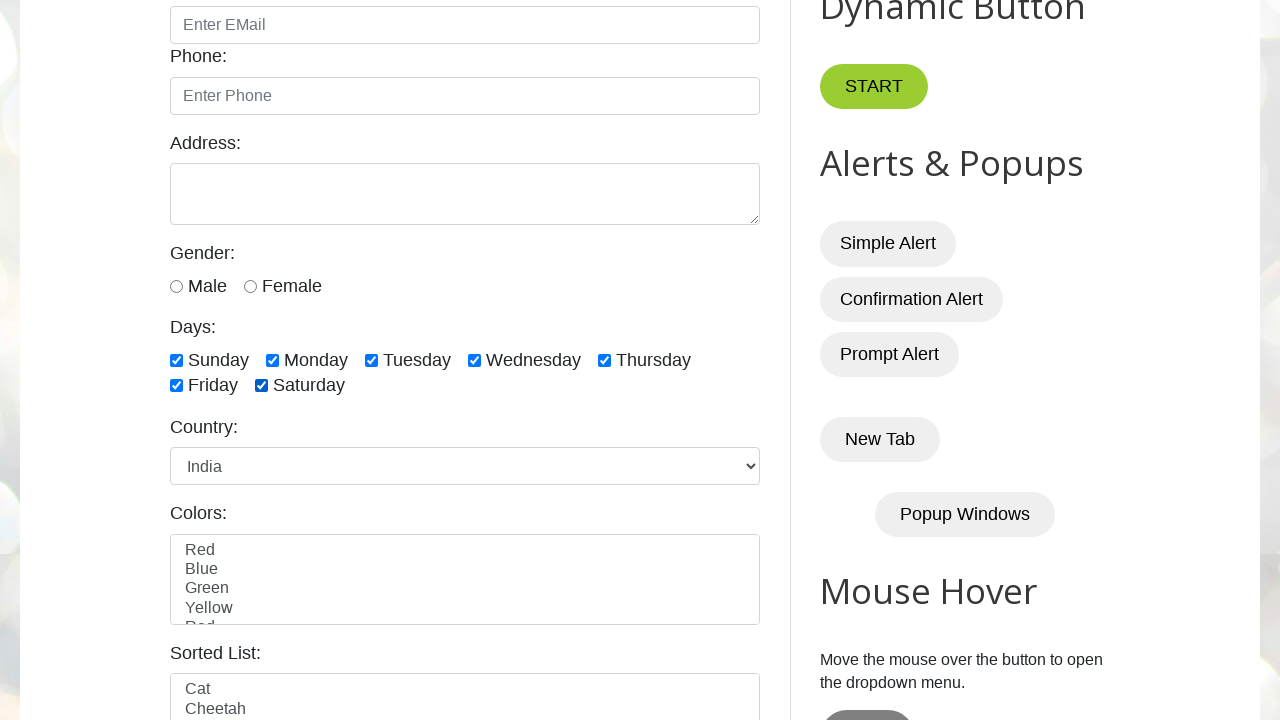

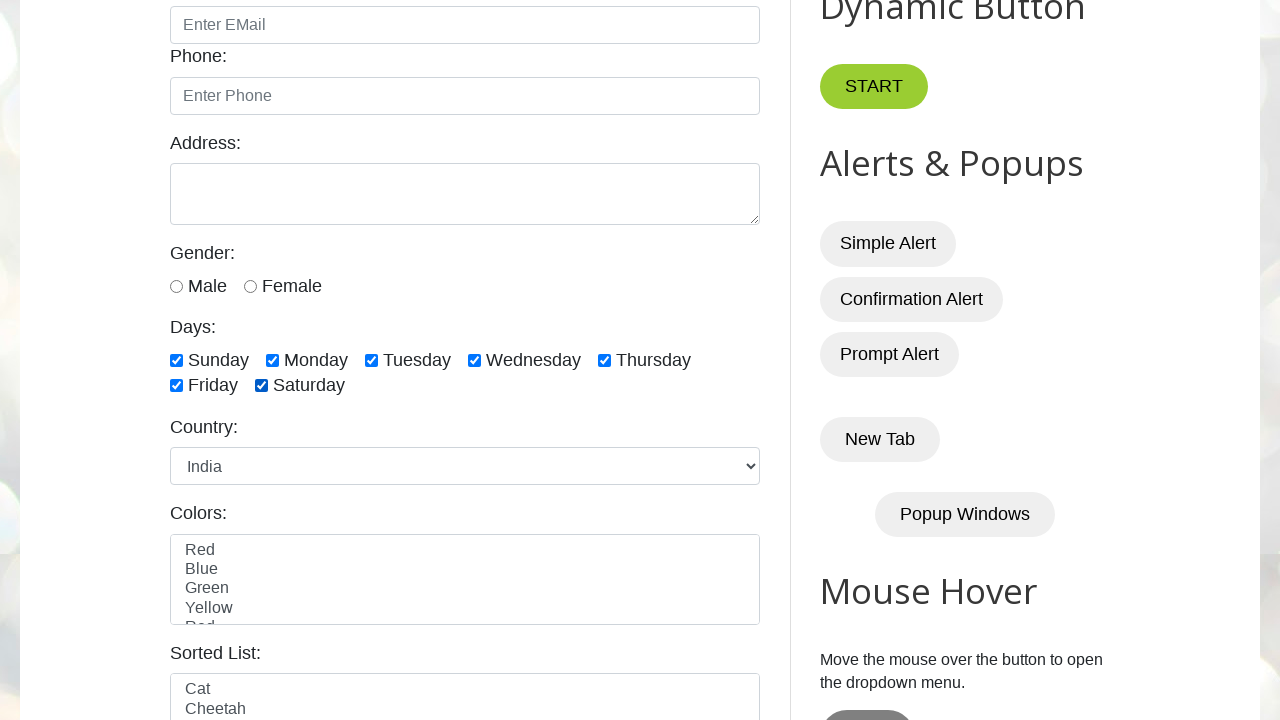